Tests VueJS custom dropdown by selecting different options and verifying the toggle text updates correctly.

Starting URL: https://mikerodham.github.io/vue-dropdowns/

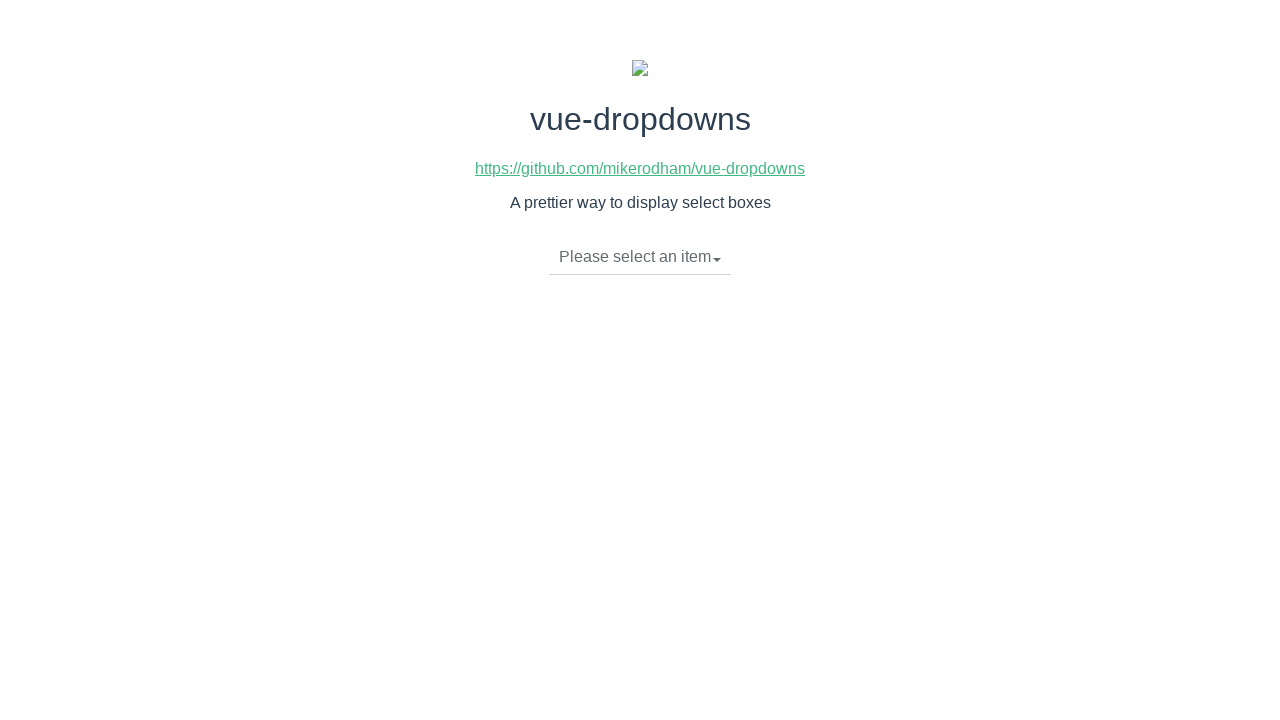

Clicked dropdown toggle to open menu at (640, 257) on li.dropdown-toggle
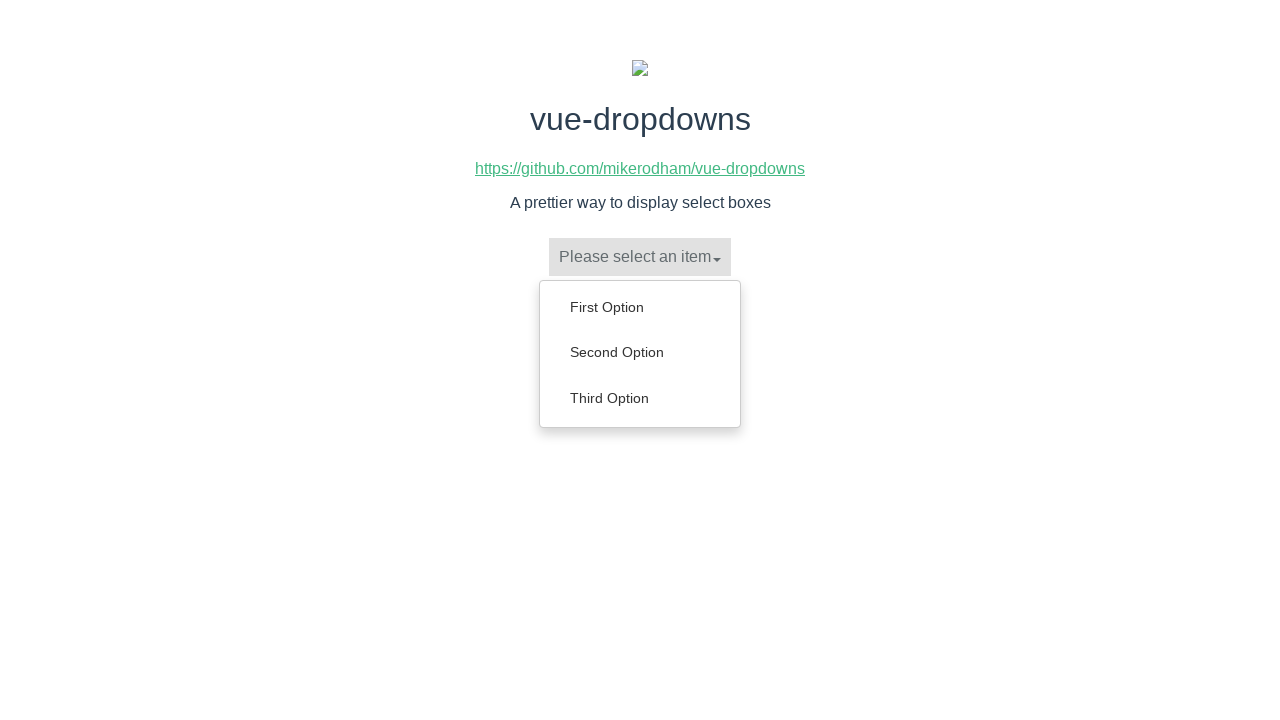

Dropdown menu loaded with options
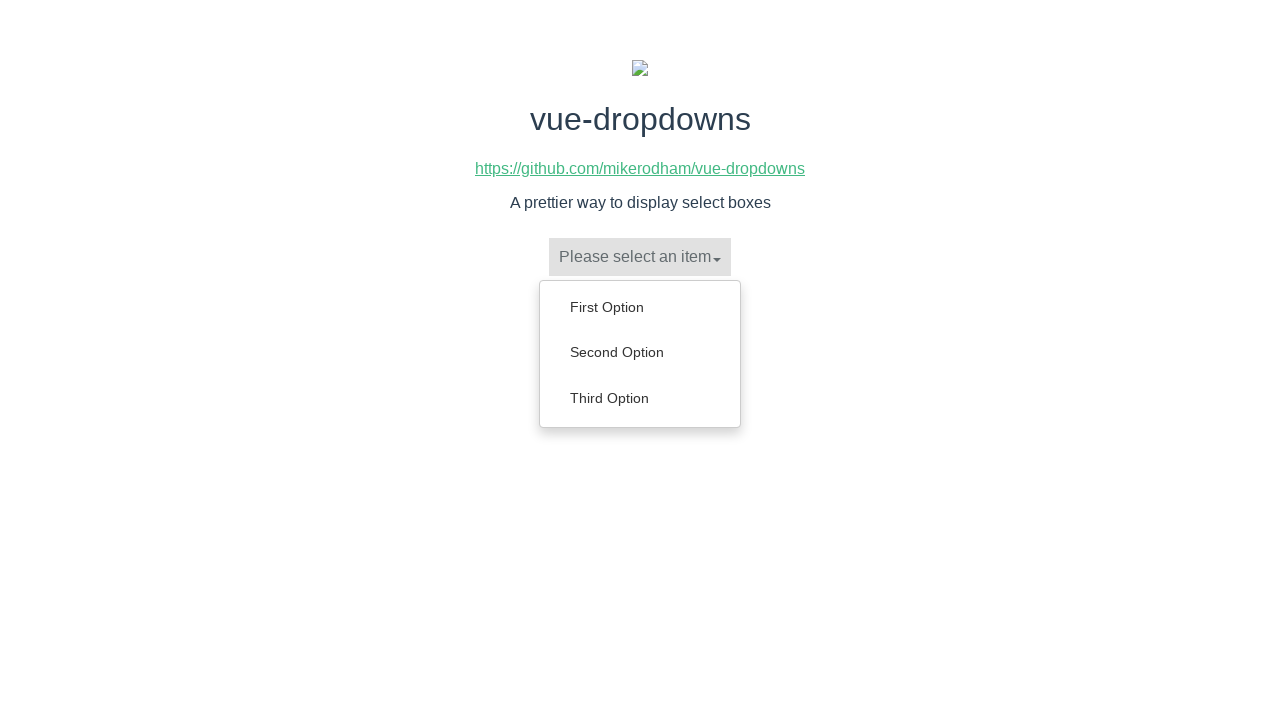

Selected 'Third Option' from dropdown at (640, 398) on ul.dropdown-menu a:has-text('Third Option')
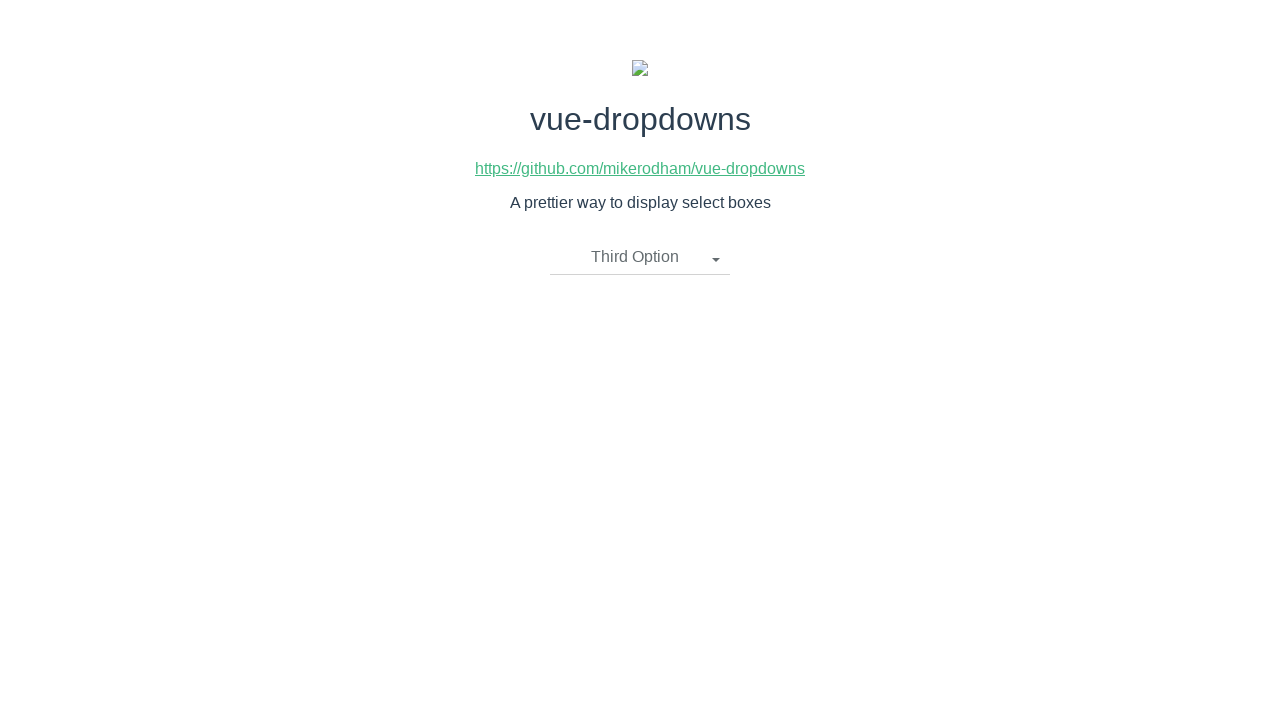

Verified that dropdown toggle text updated to 'Third Option'
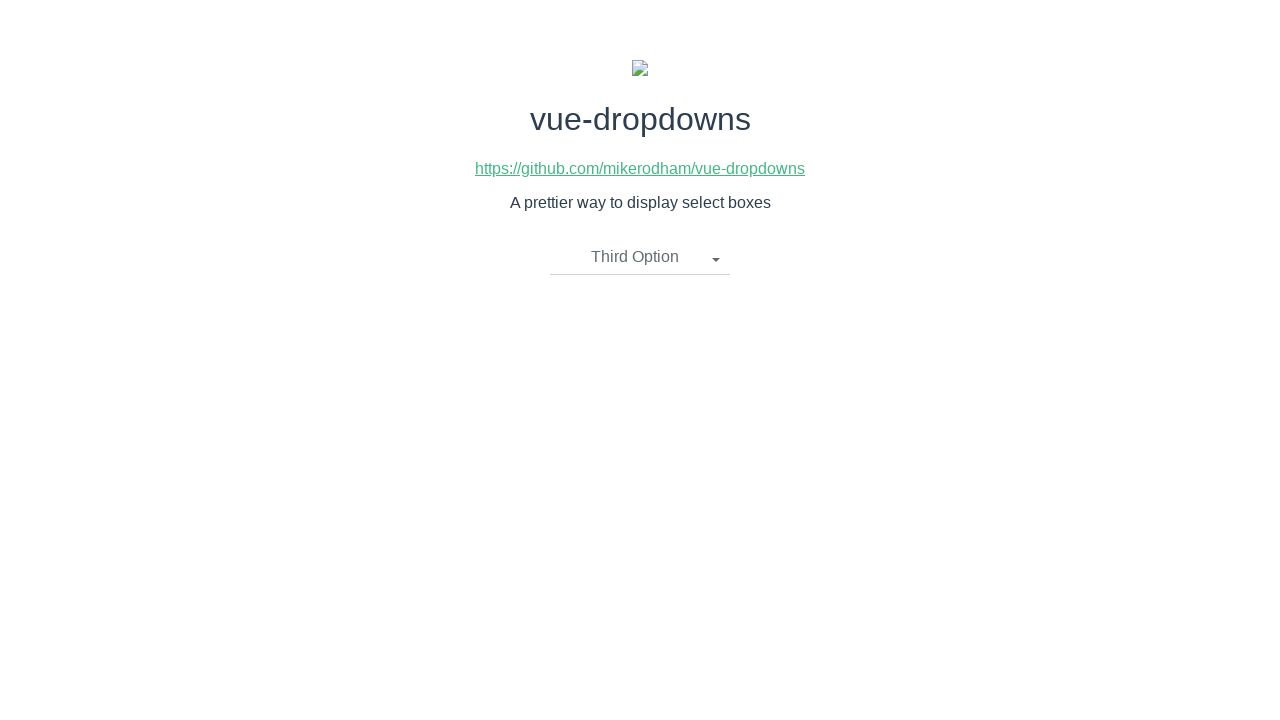

Reloaded page
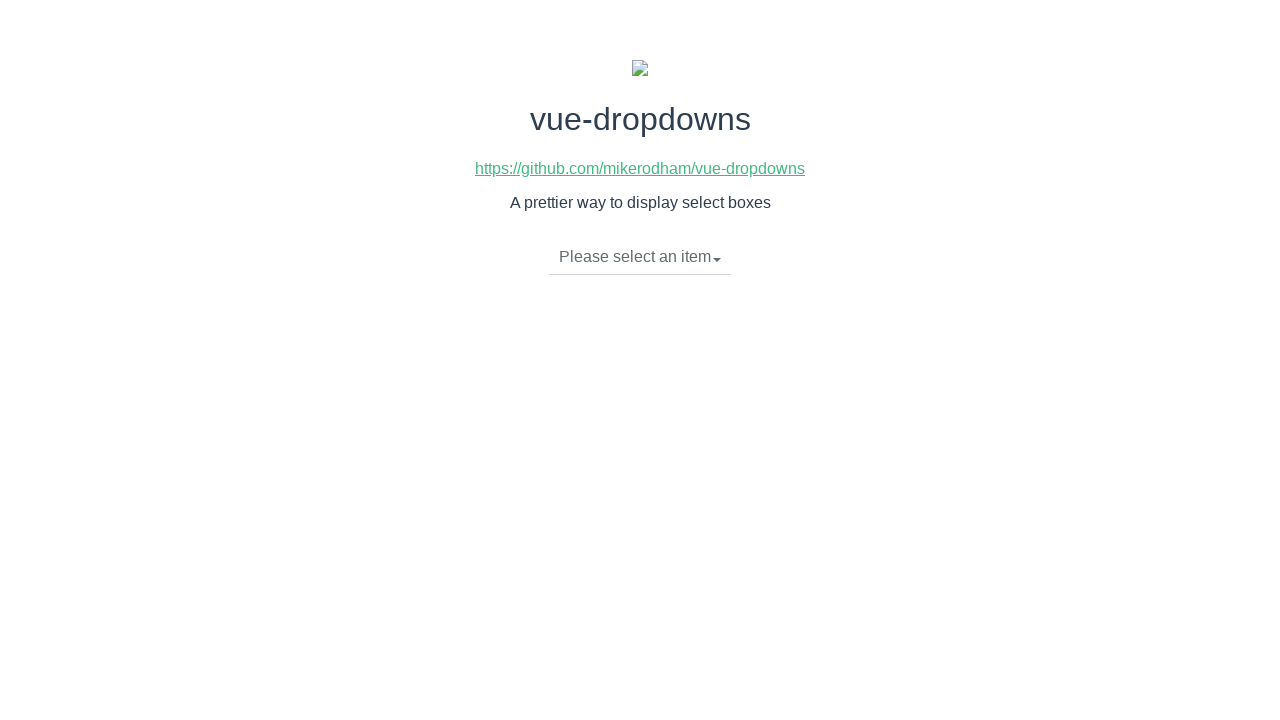

Page DOM content fully loaded
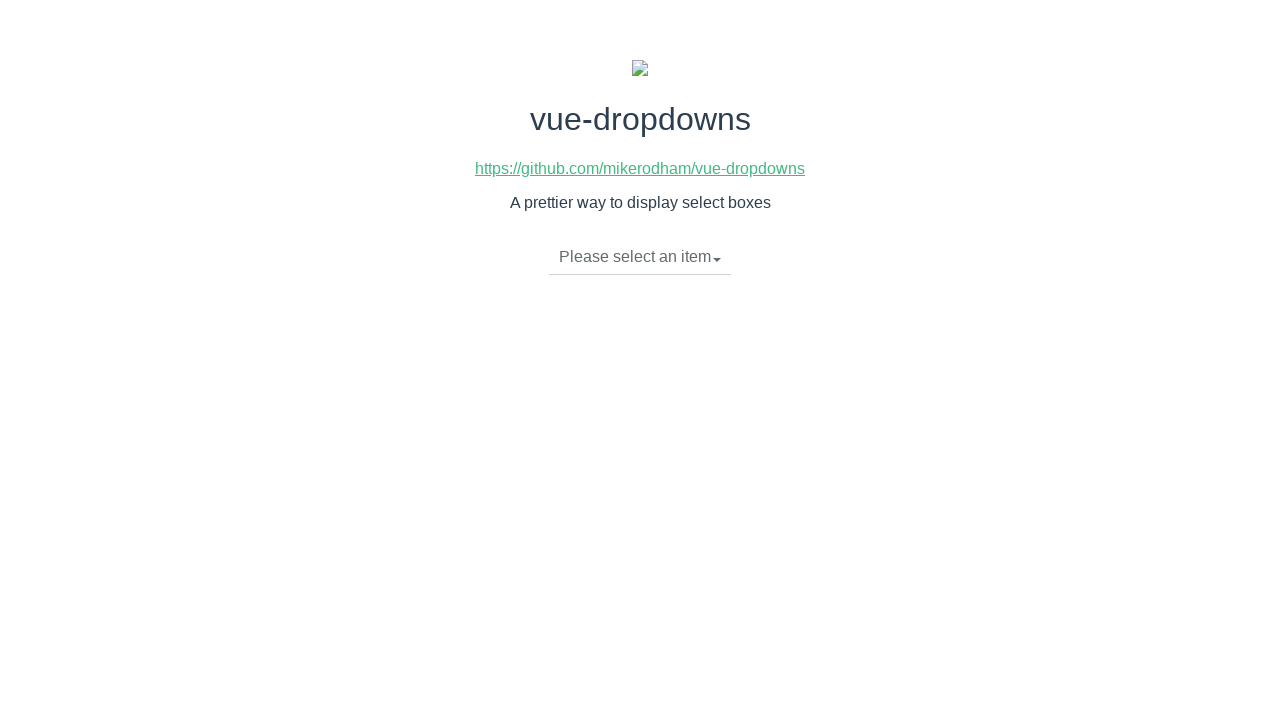

Clicked dropdown toggle to open menu after page reload at (640, 257) on li.dropdown-toggle
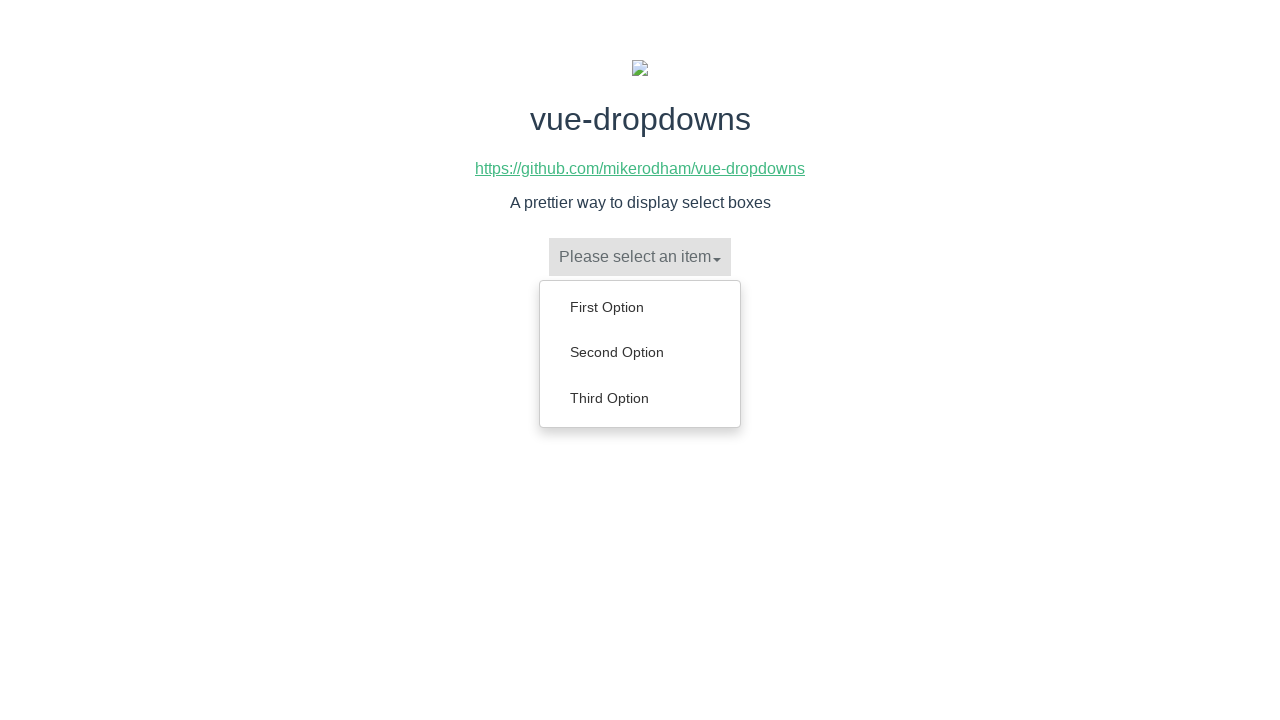

Dropdown menu loaded with options
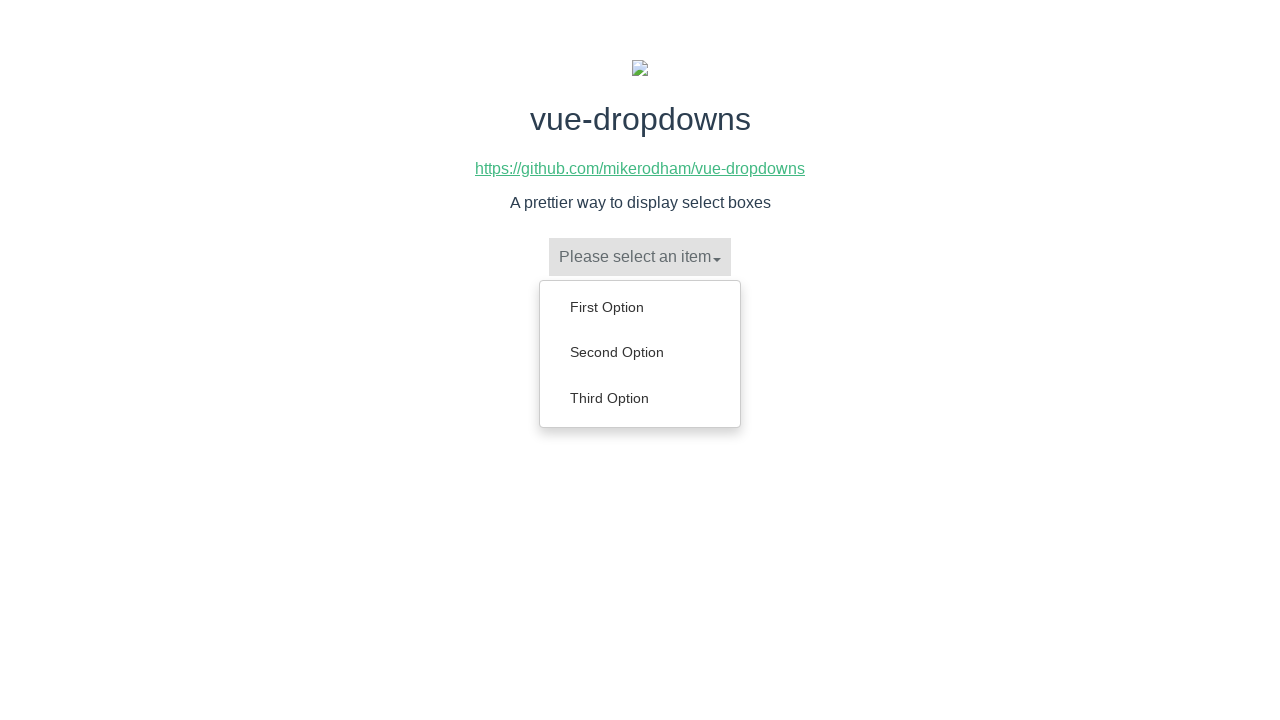

Selected 'Second Option' from dropdown at (640, 352) on ul.dropdown-menu a:has-text('Second Option')
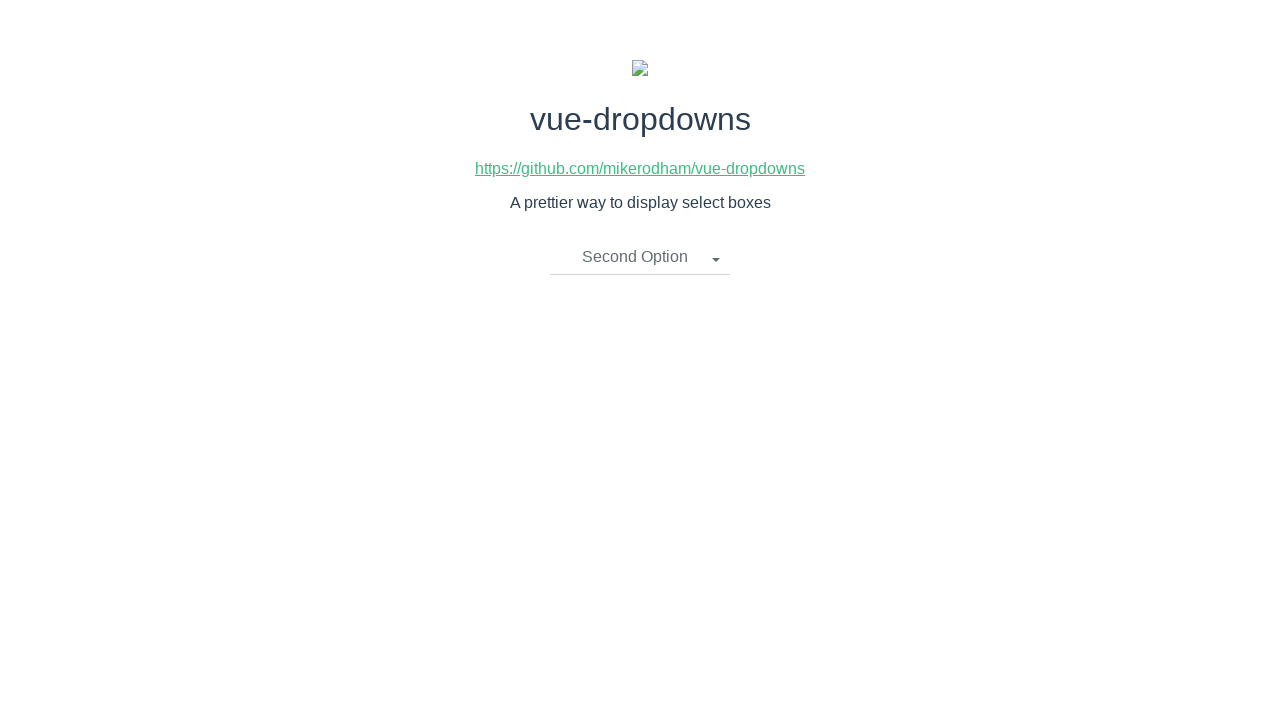

Verified that dropdown toggle text updated to 'Second Option'
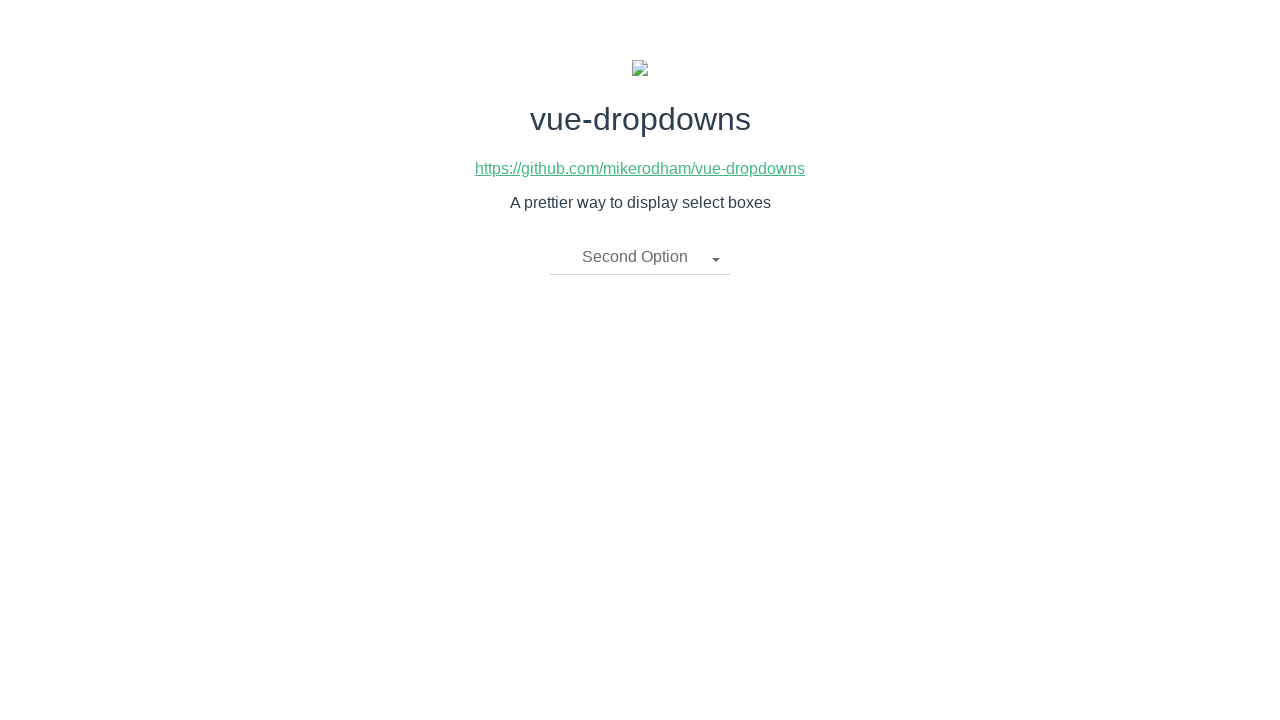

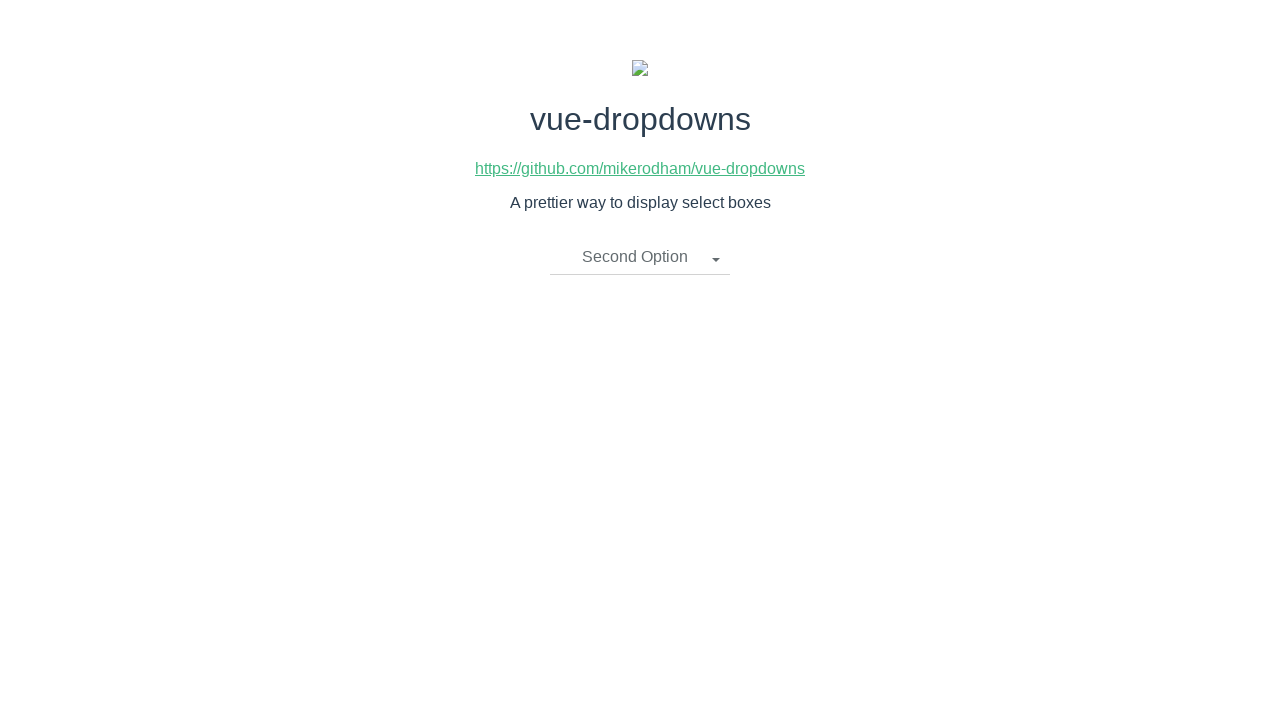